Tests drag and drop functionality on the jQuery UI droppable demo page by dragging an element and dropping it onto a target drop zone within an iframe.

Starting URL: https://jqueryui.com/droppable/

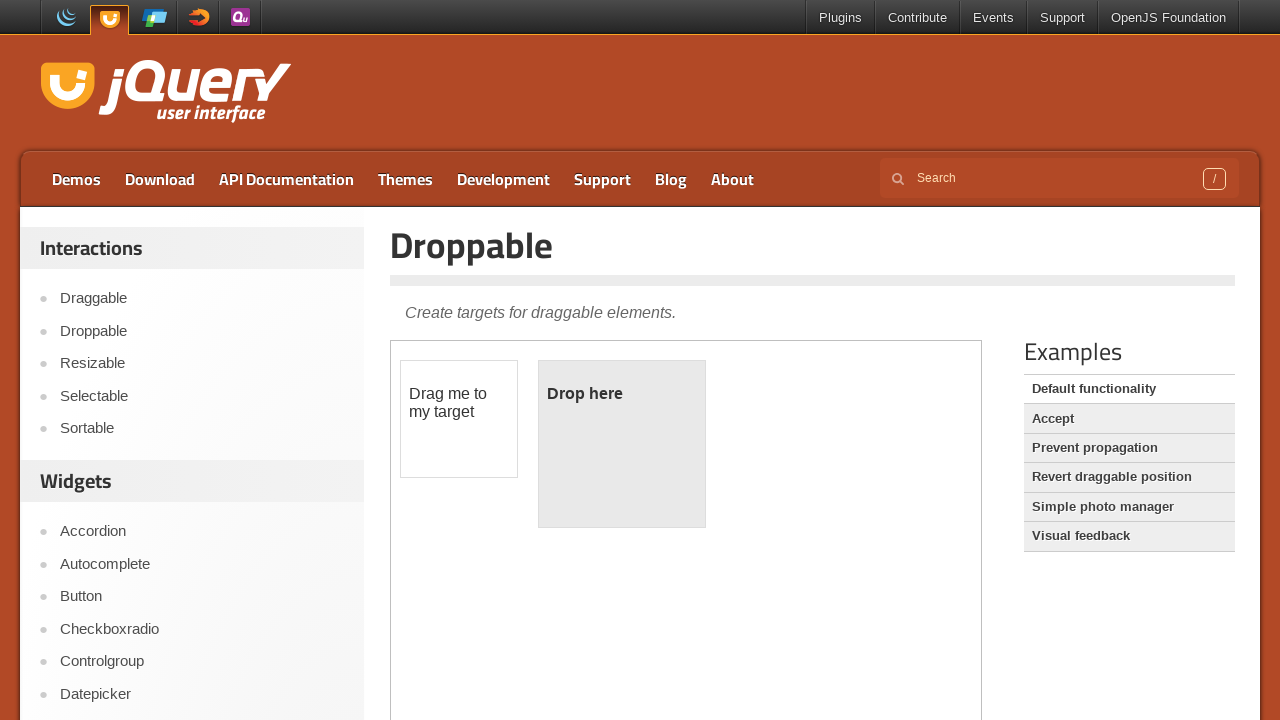

Located iframe containing drag and drop demo
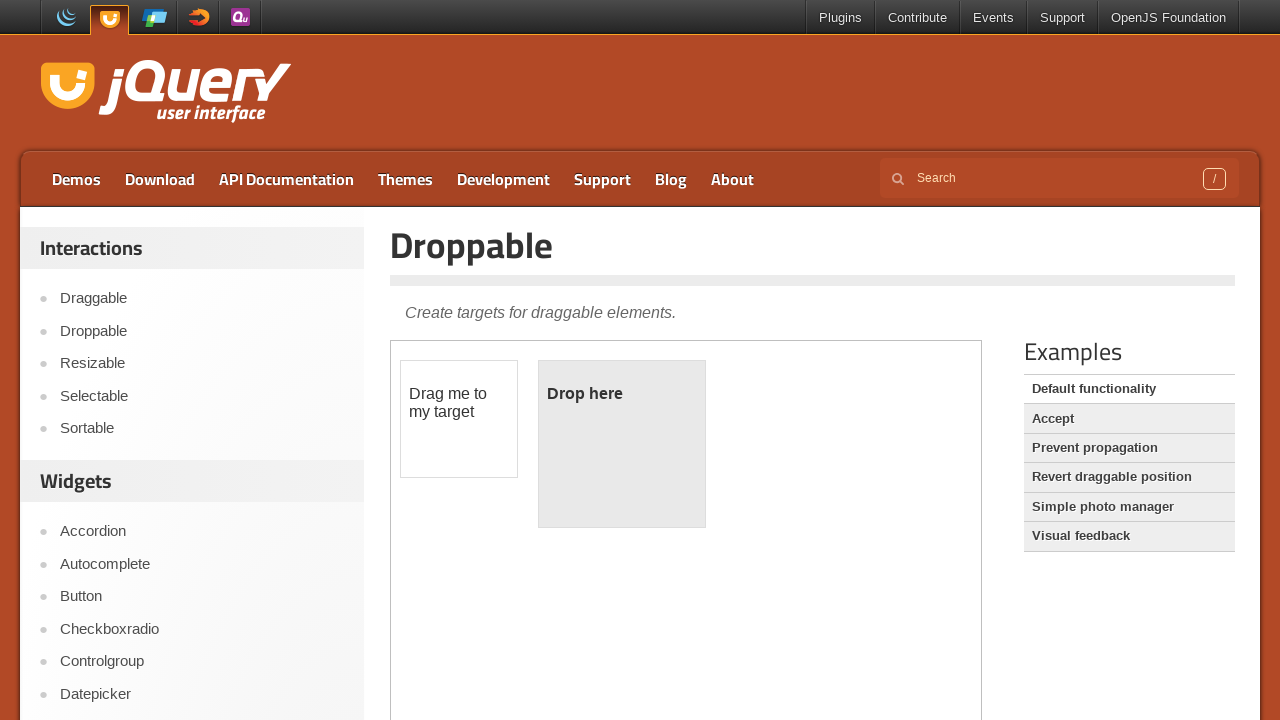

Located draggable element in iframe
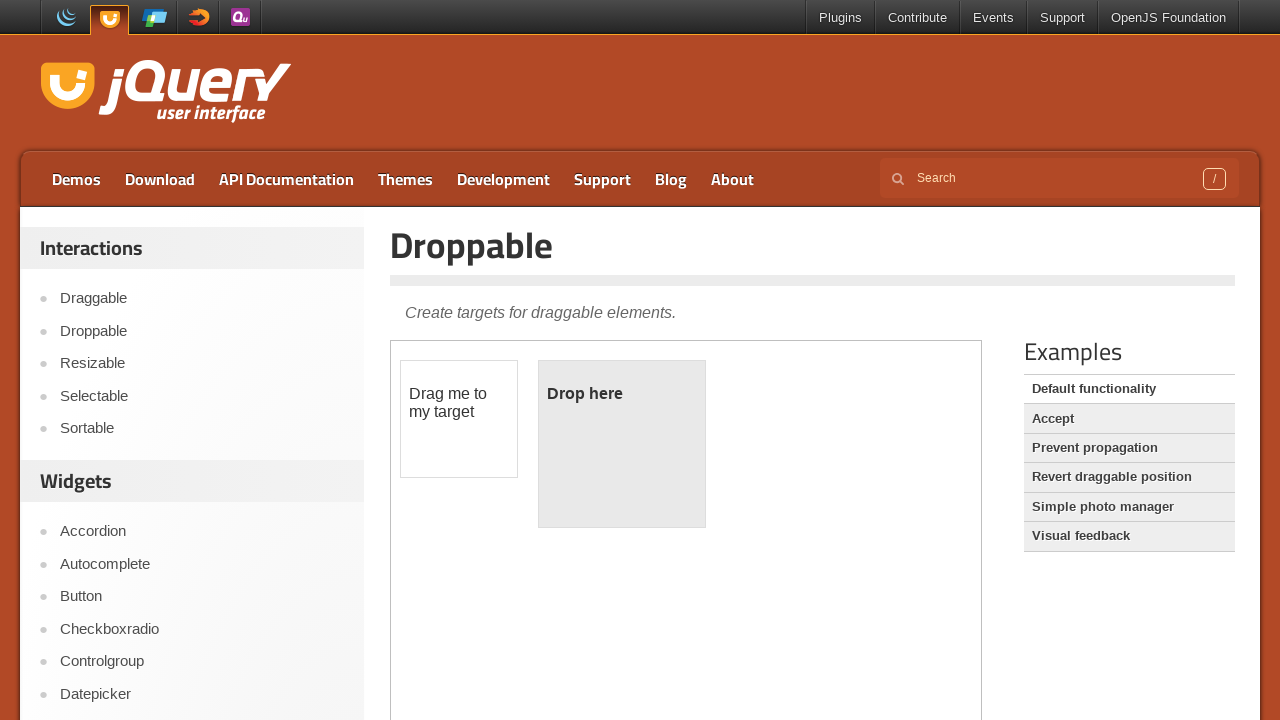

Located droppable target element in iframe
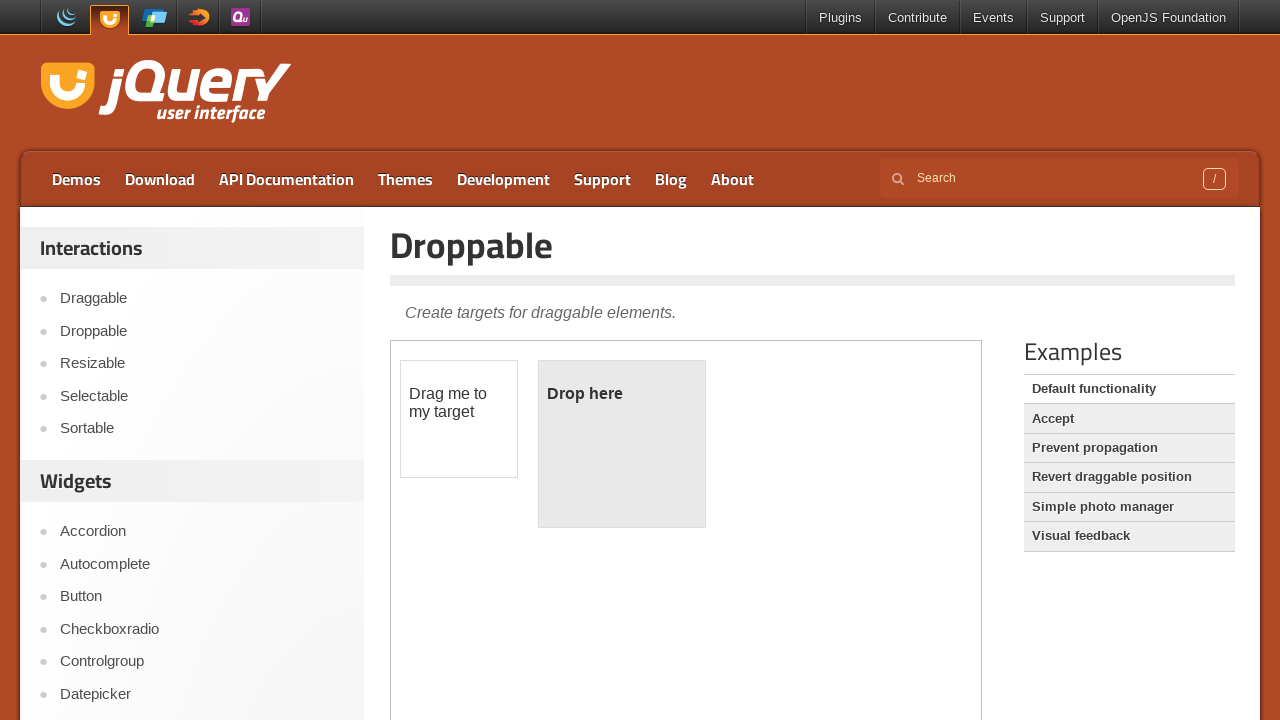

Dragged element onto drop target at (622, 444)
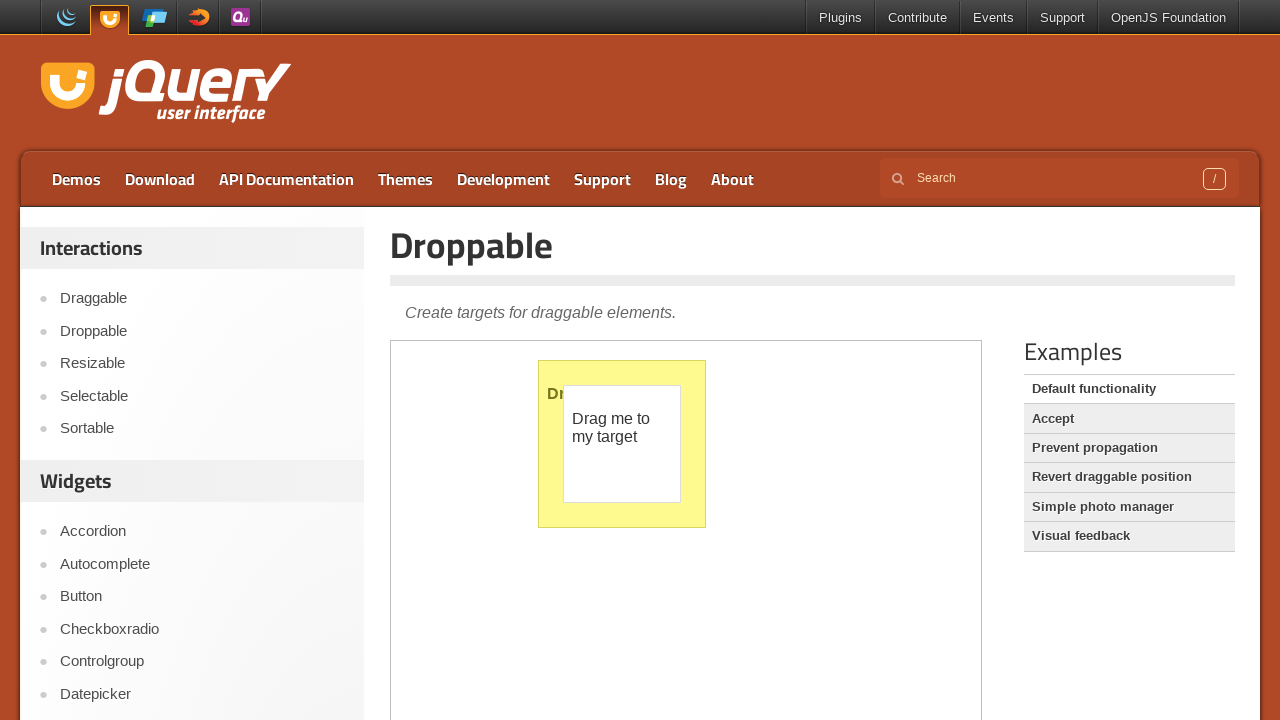

Waited for drag and drop animation to complete
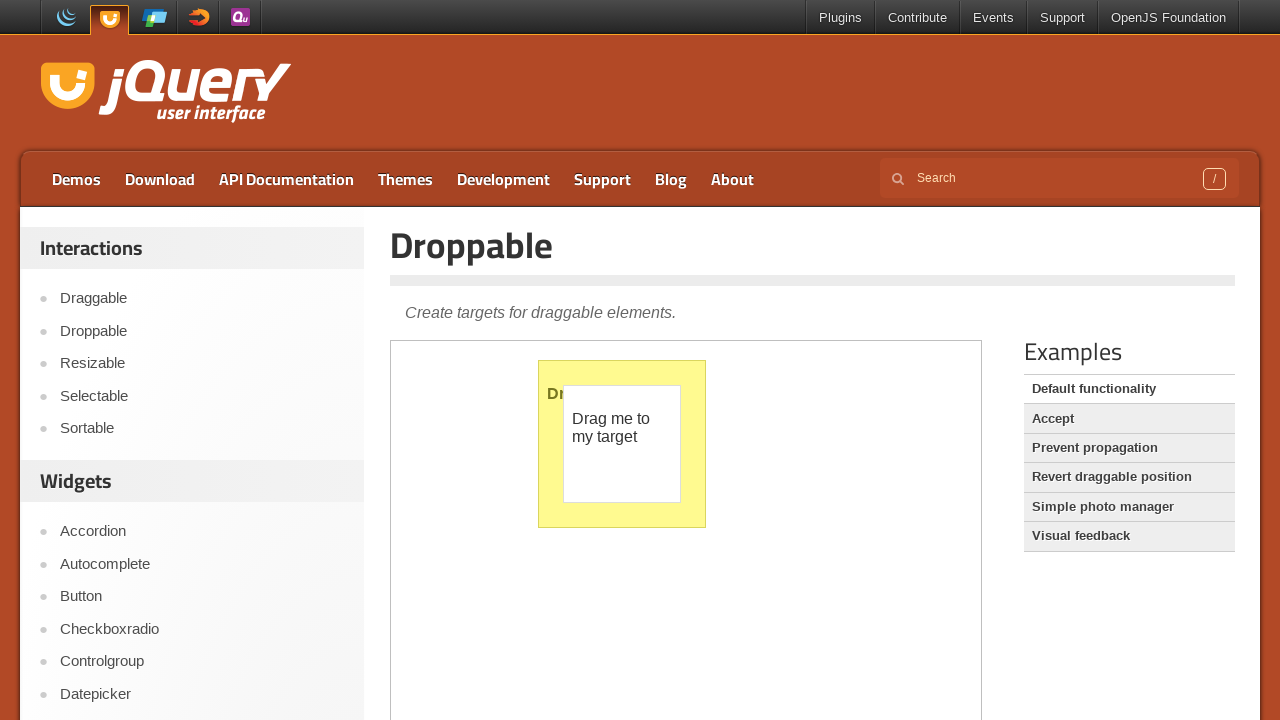

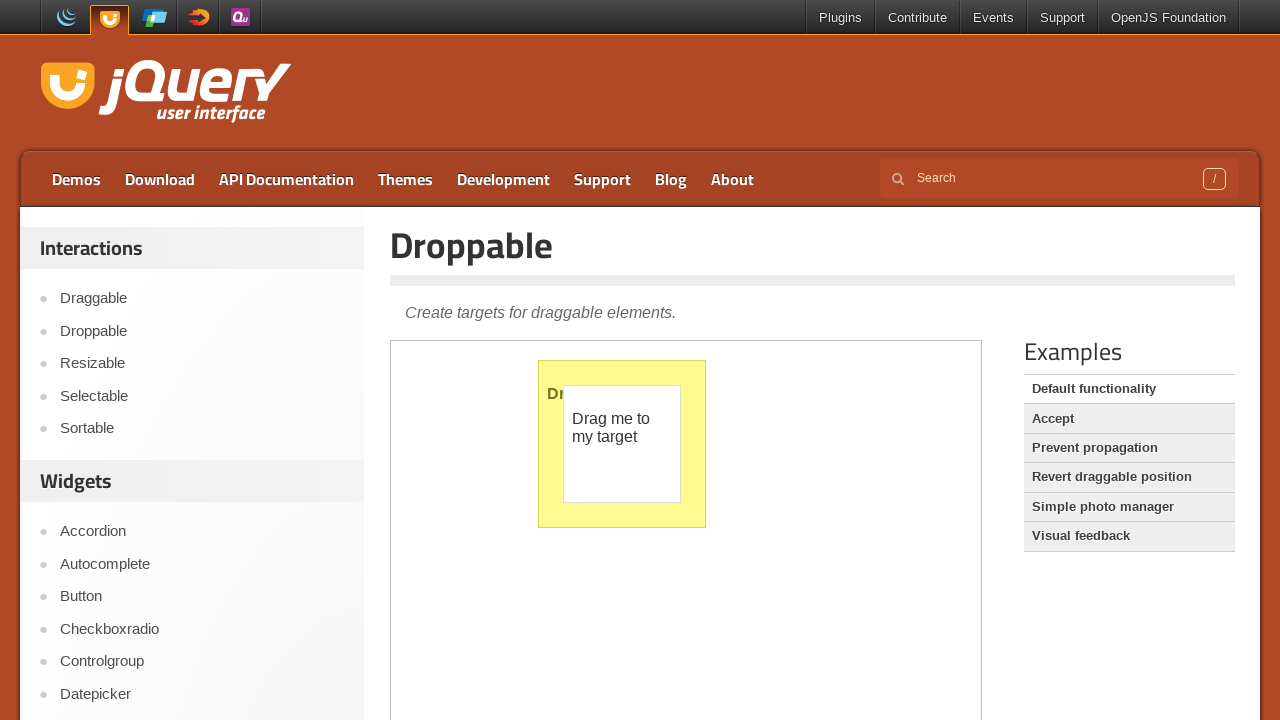